Tests adding a product to cart by clicking the "Add to cart" button for Product 2 on a locators practice page

Starting URL: https://awesomeqa.com/pw/locators1.html

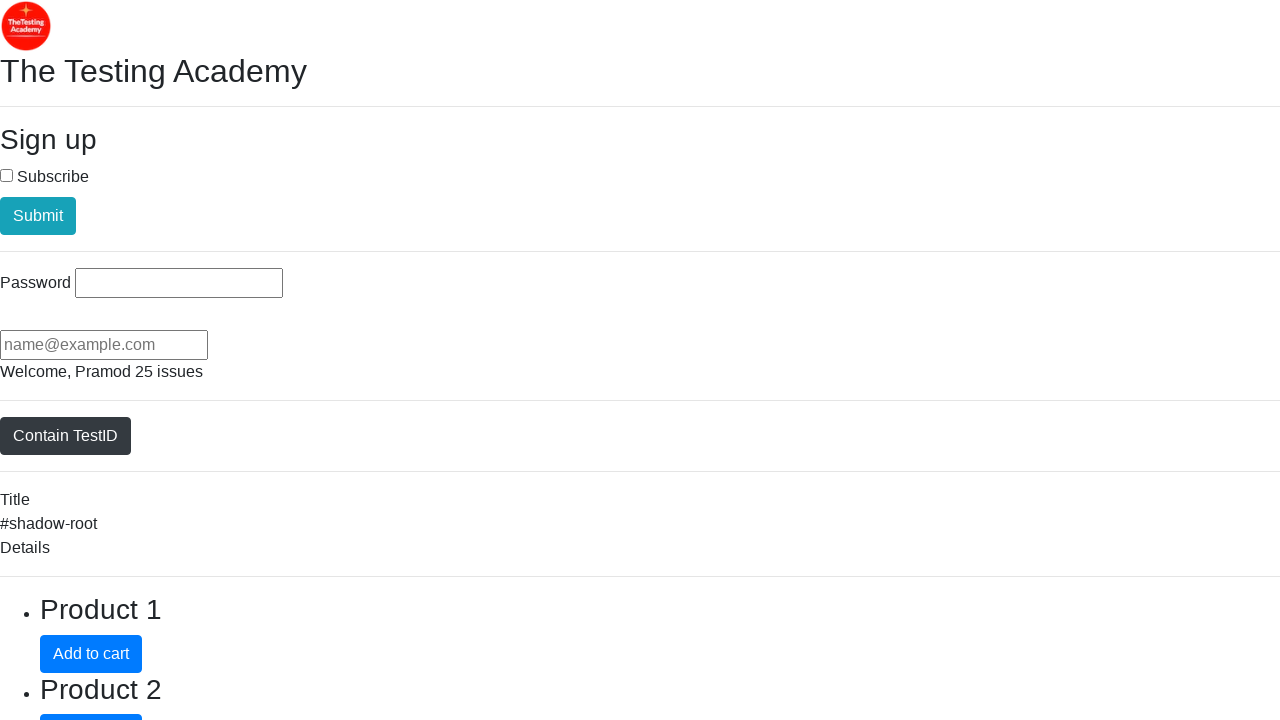

Waited for page to fully load (networkidle)
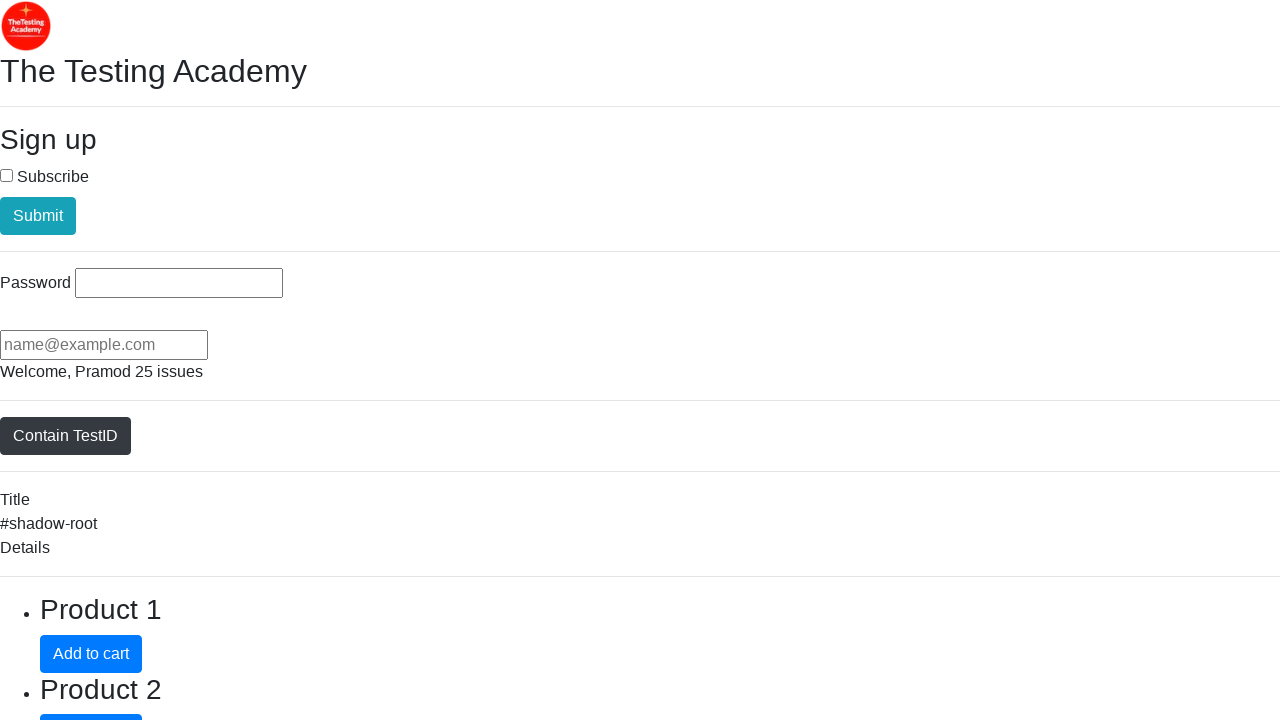

Clicked 'Add to cart' button for Product 2 at (91, 701) on internal:role=listitem >> internal:has-text="Product 2"i >> internal:role=button
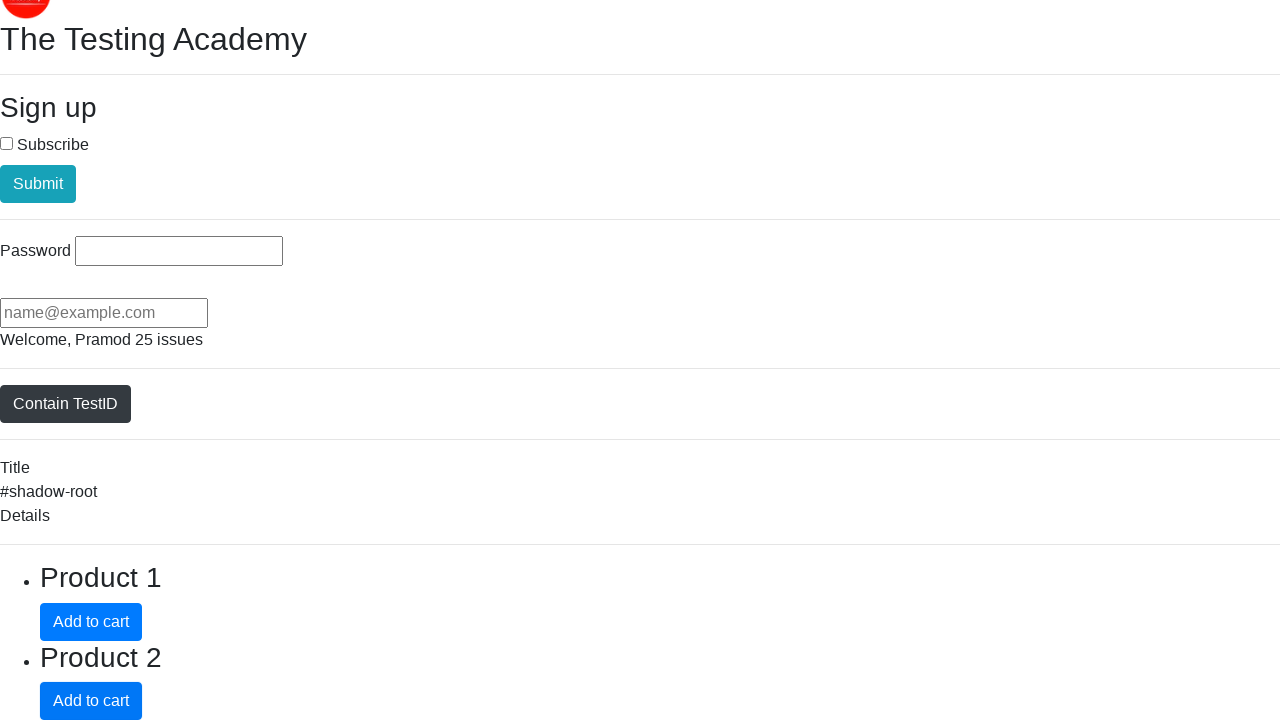

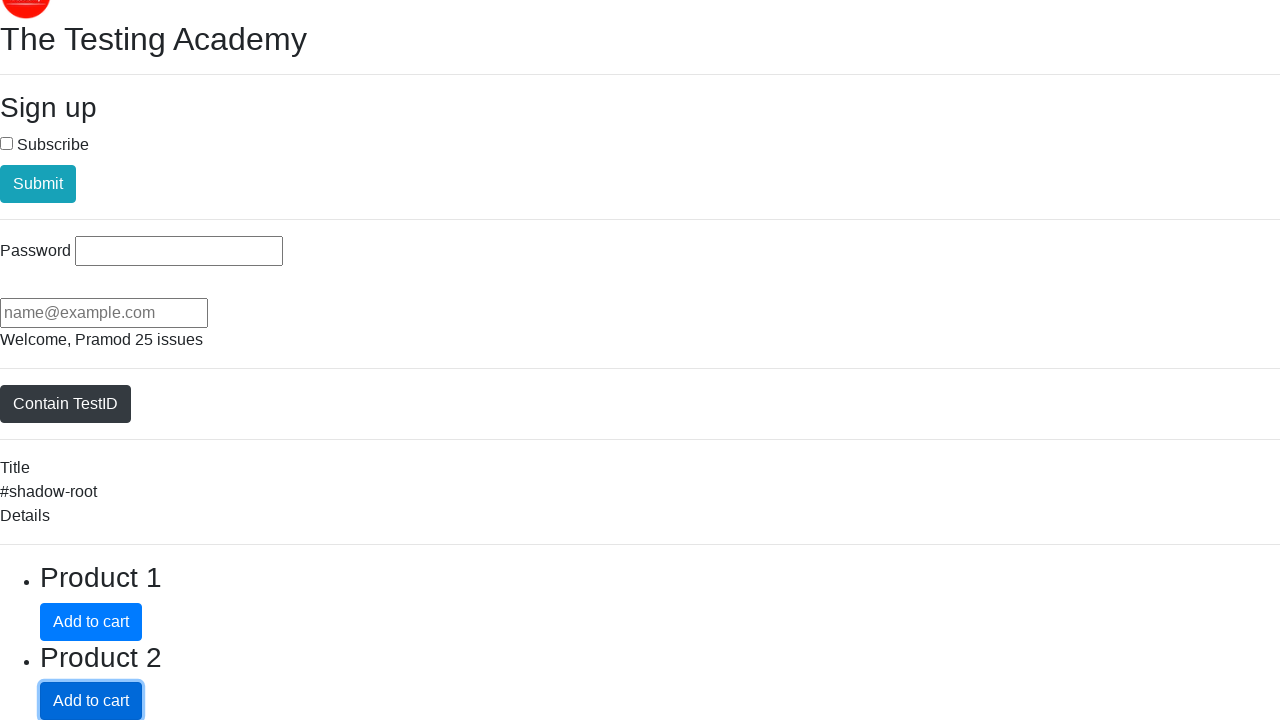